Tests alert handling functionality by triggering different alert types and accepting or dismissing them

Starting URL: https://rahulshettyacademy.com/AutomationPractice/

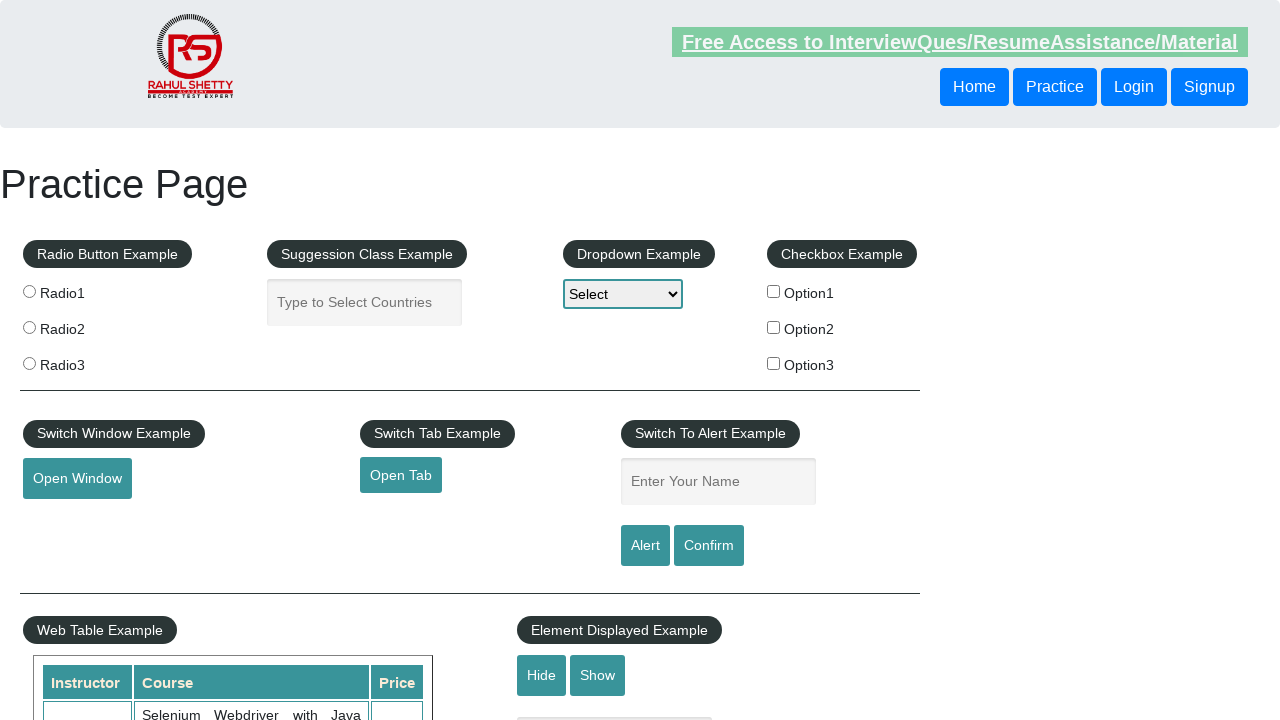

Filled name field with 'Rahul' on #name
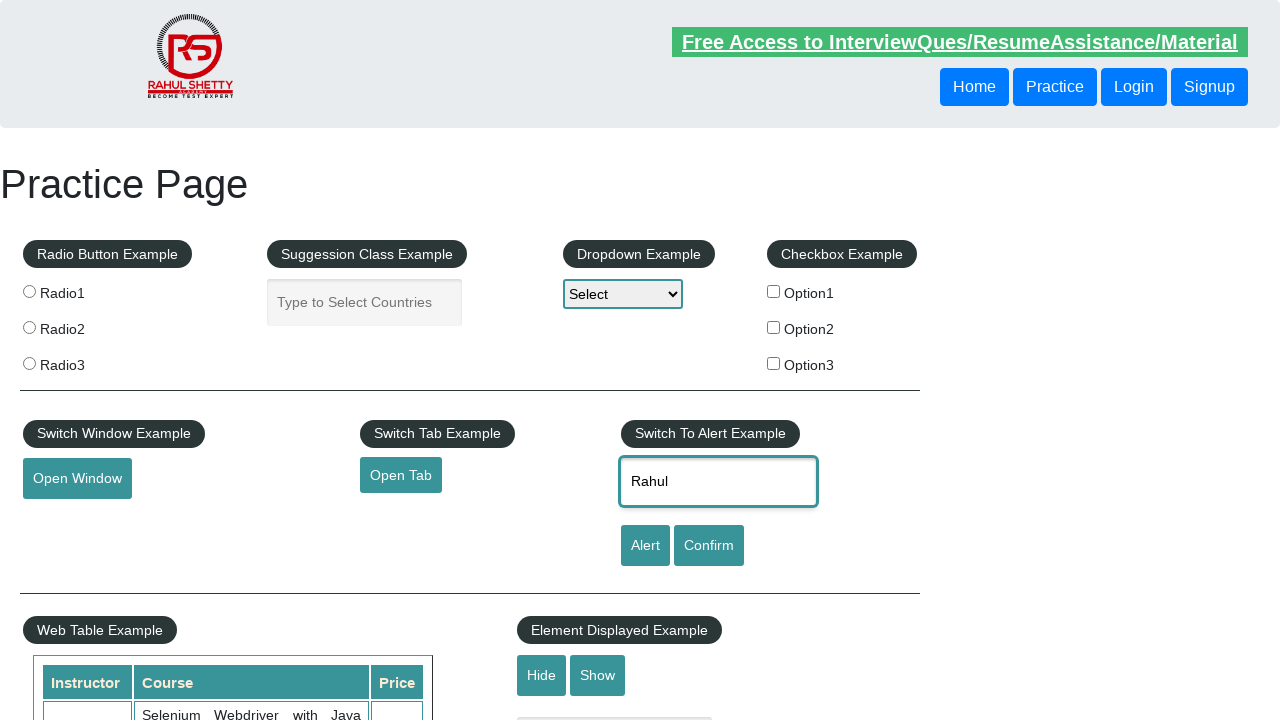

Set up dialog handler to accept alerts
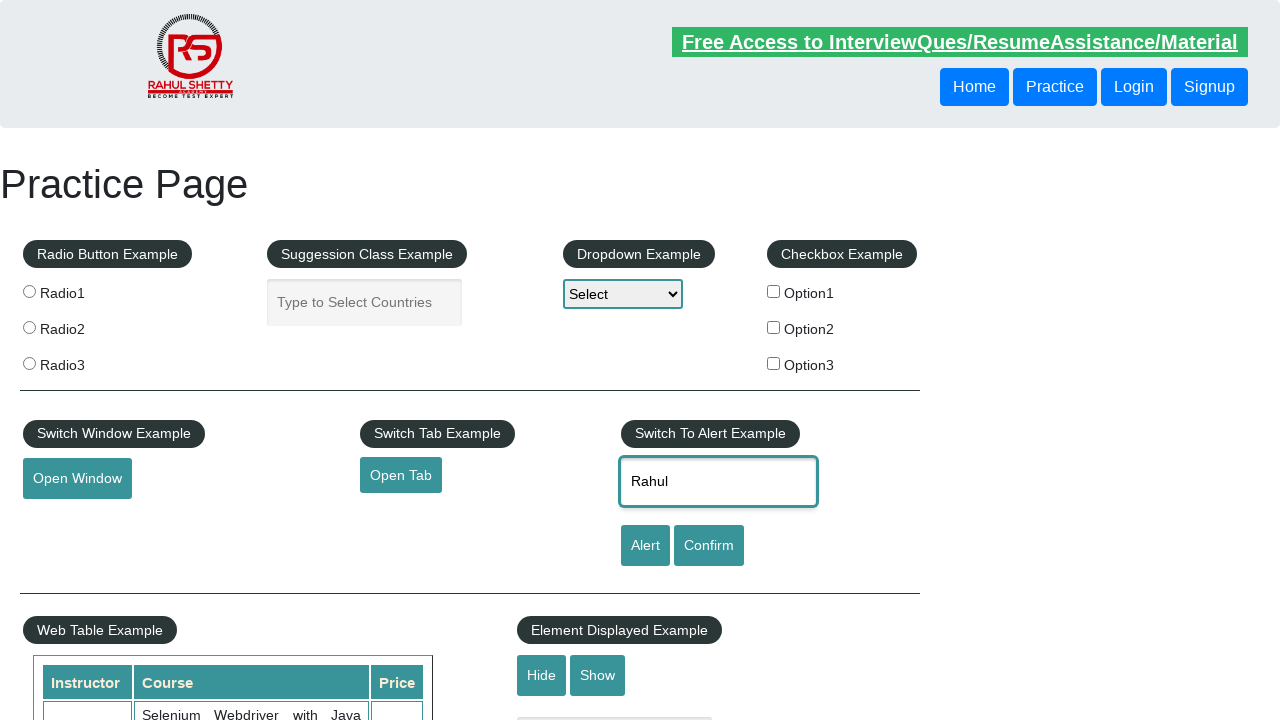

Clicked alert button and accepted the alert dialog at (645, 546) on input[id='alertbtn']
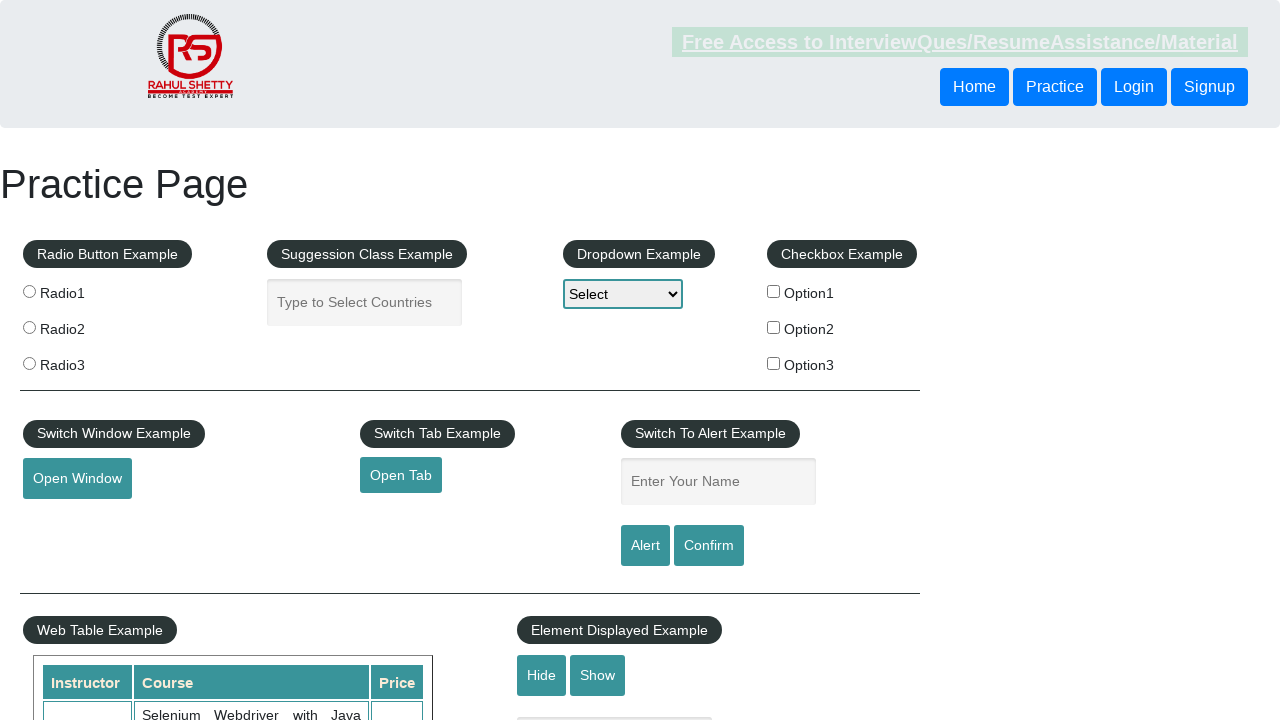

Set up dialog handler to dismiss alerts
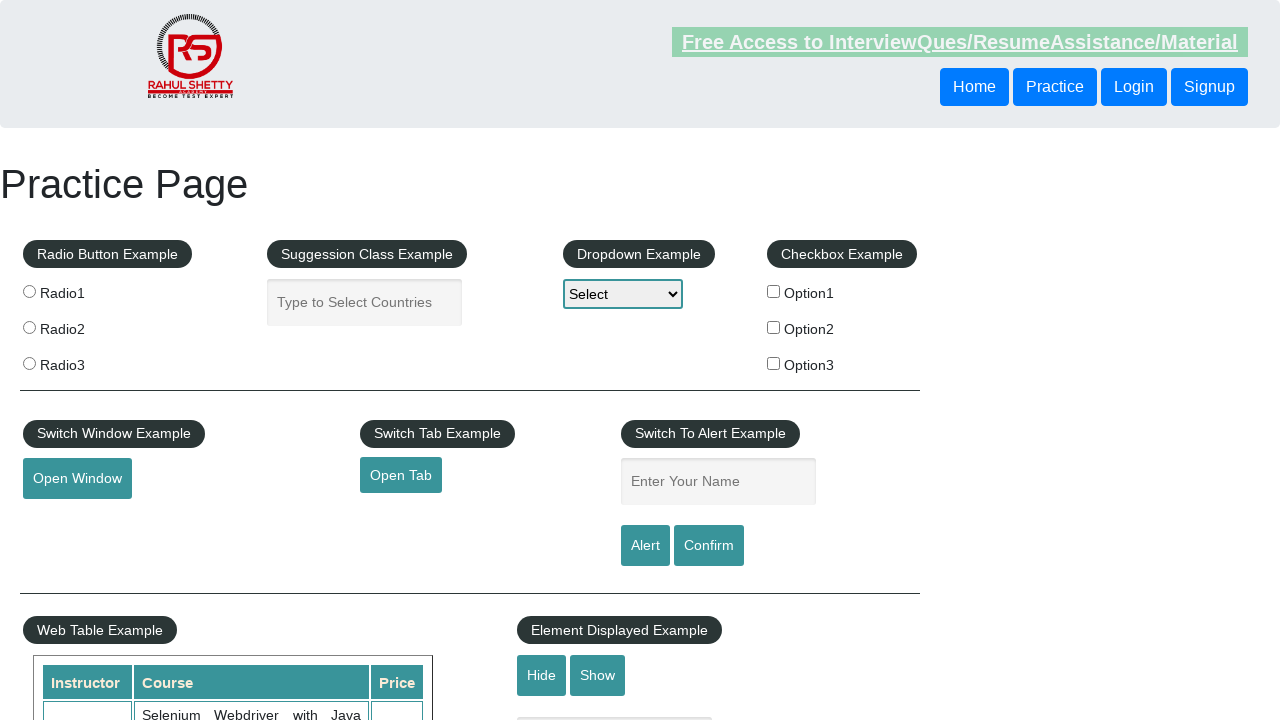

Clicked confirm button and dismissed the alert dialog at (709, 546) on #confirmbtn
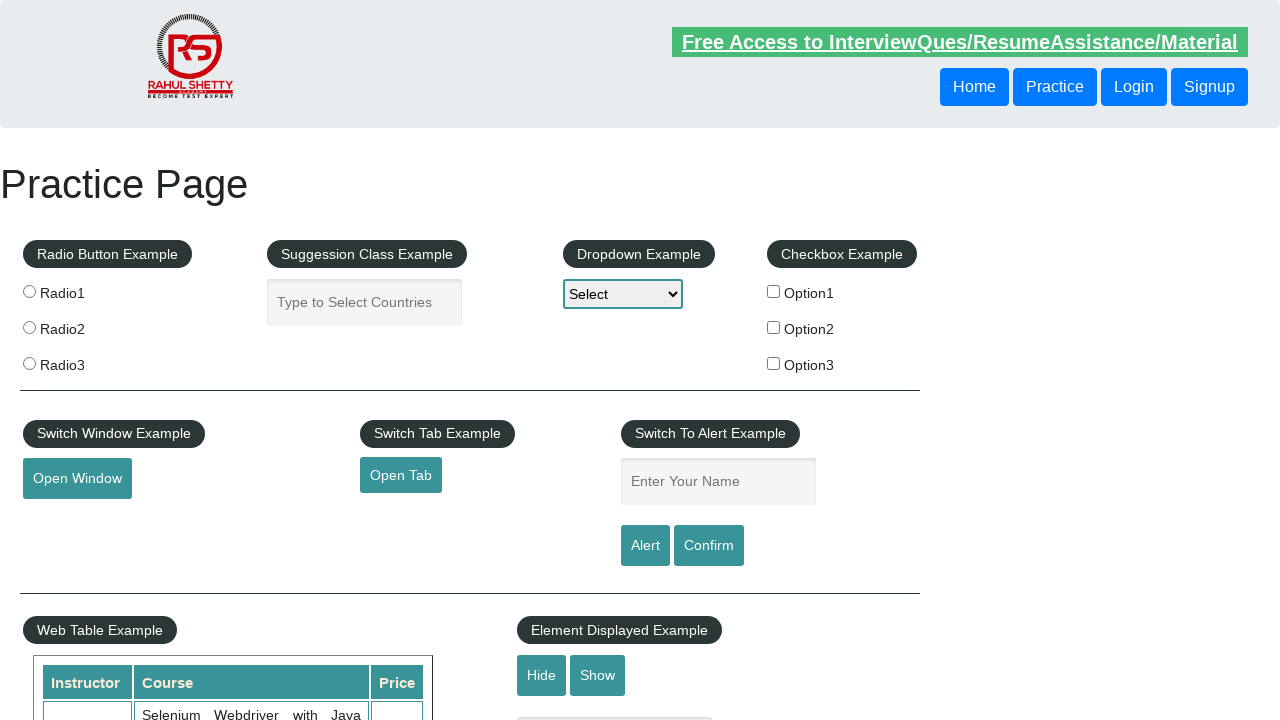

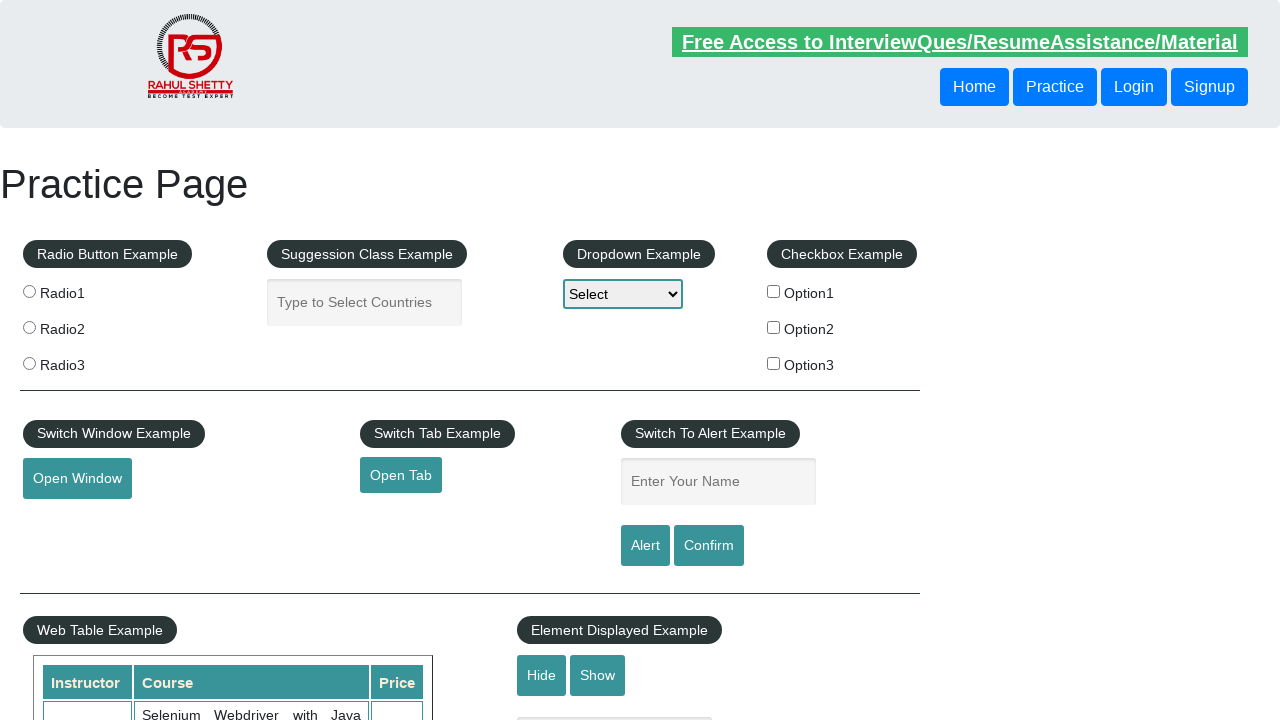